Tests non-revert draggable functionality by dragging the "Not Revert" element to drop zone and verifying it stays at the new position.

Starting URL: https://demoqa.com/elements

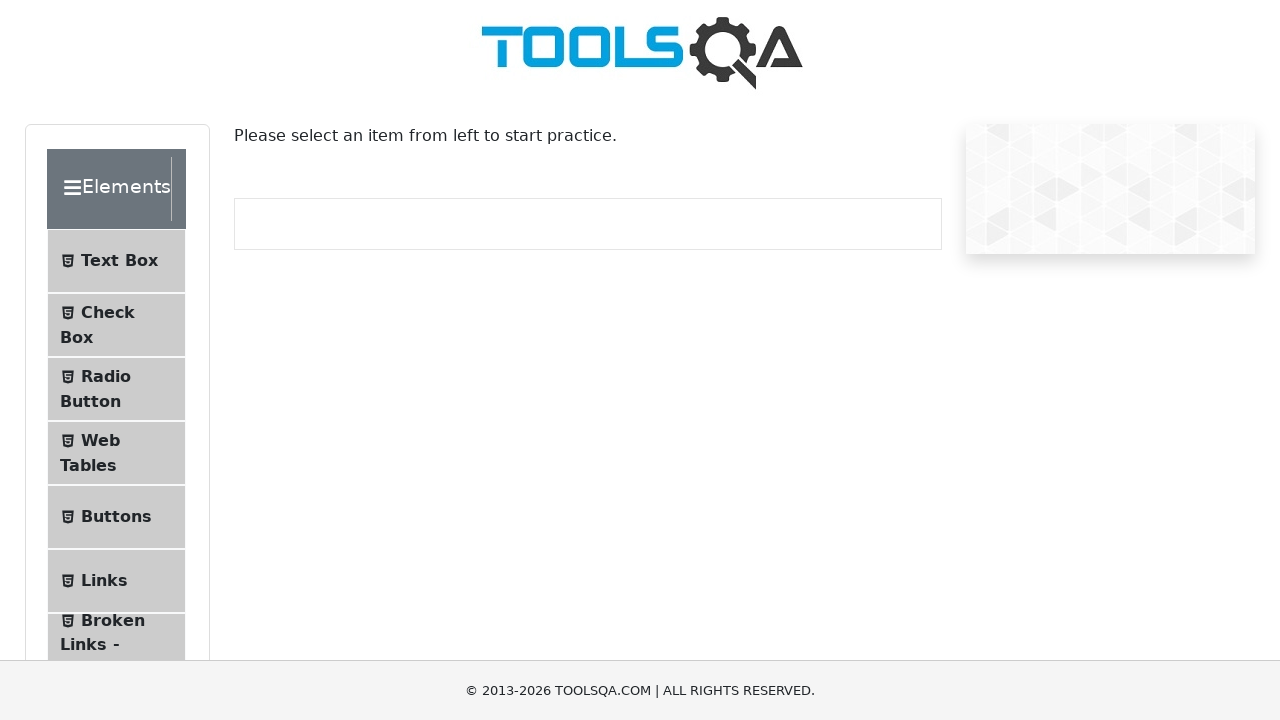

Clicked on Interactions section at (121, 475) on internal:text="Interactions"i
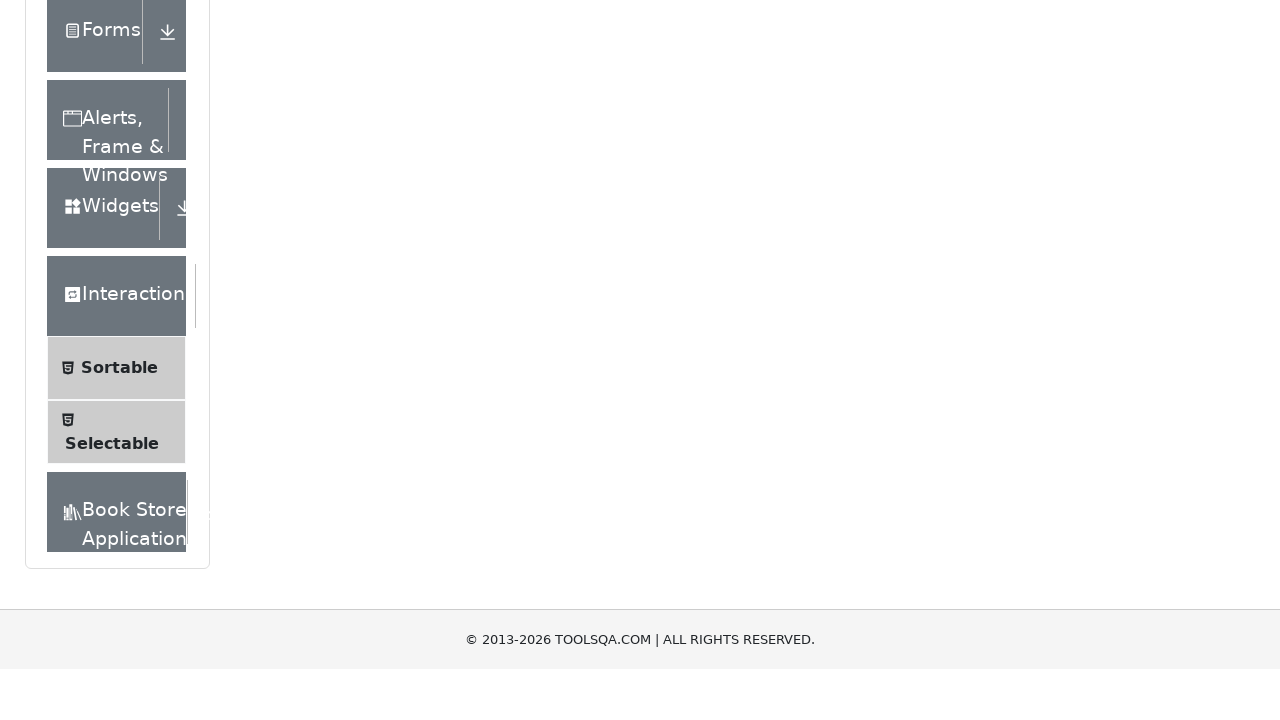

Clicked on Droppable option at (127, 575) on internal:text="Droppable"i
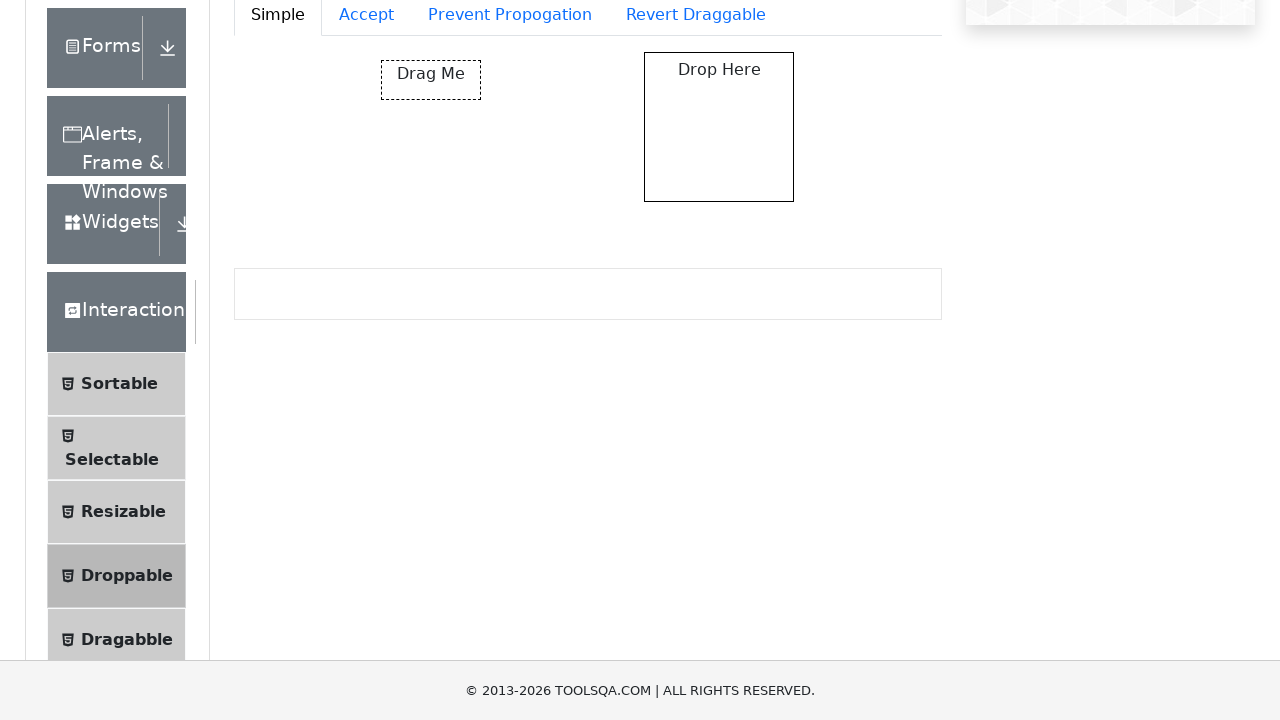

Switched to Revert Draggable tab at (696, 21) on internal:role=tab[name="Revert Draggable"i]
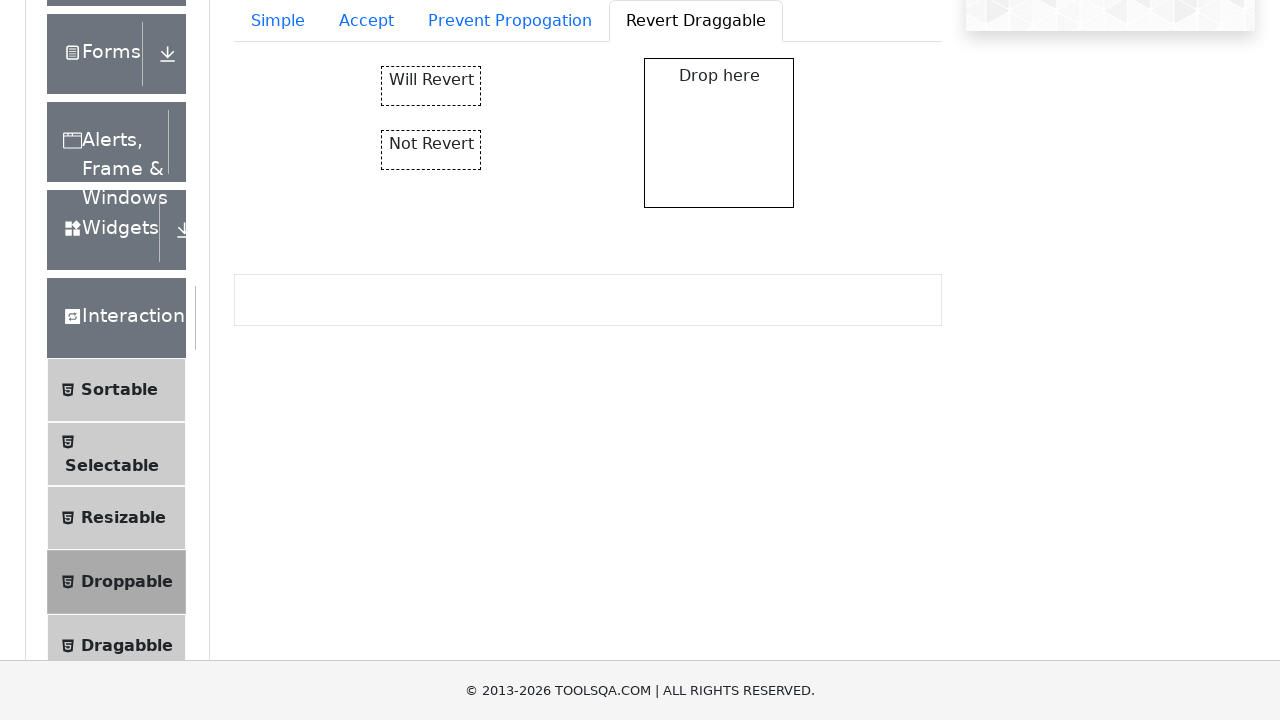

Dragged non-revertable element to drop zone at (719, 133)
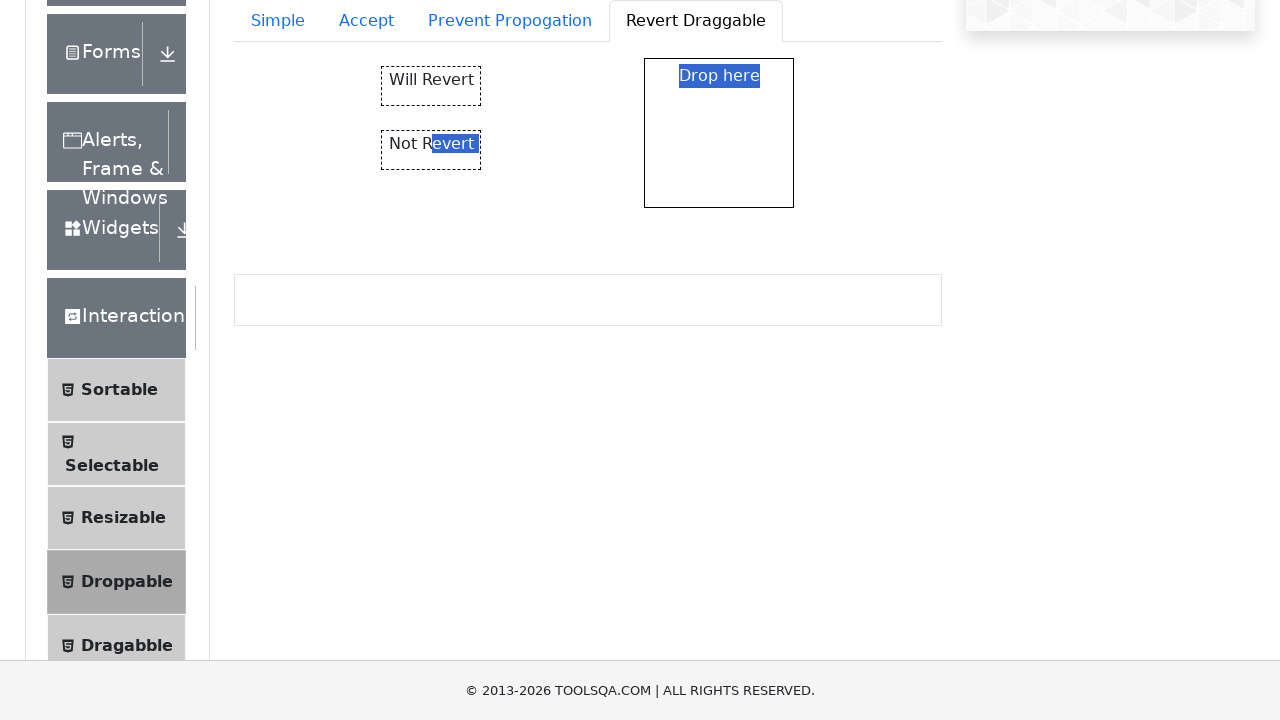

Waited for animation to complete
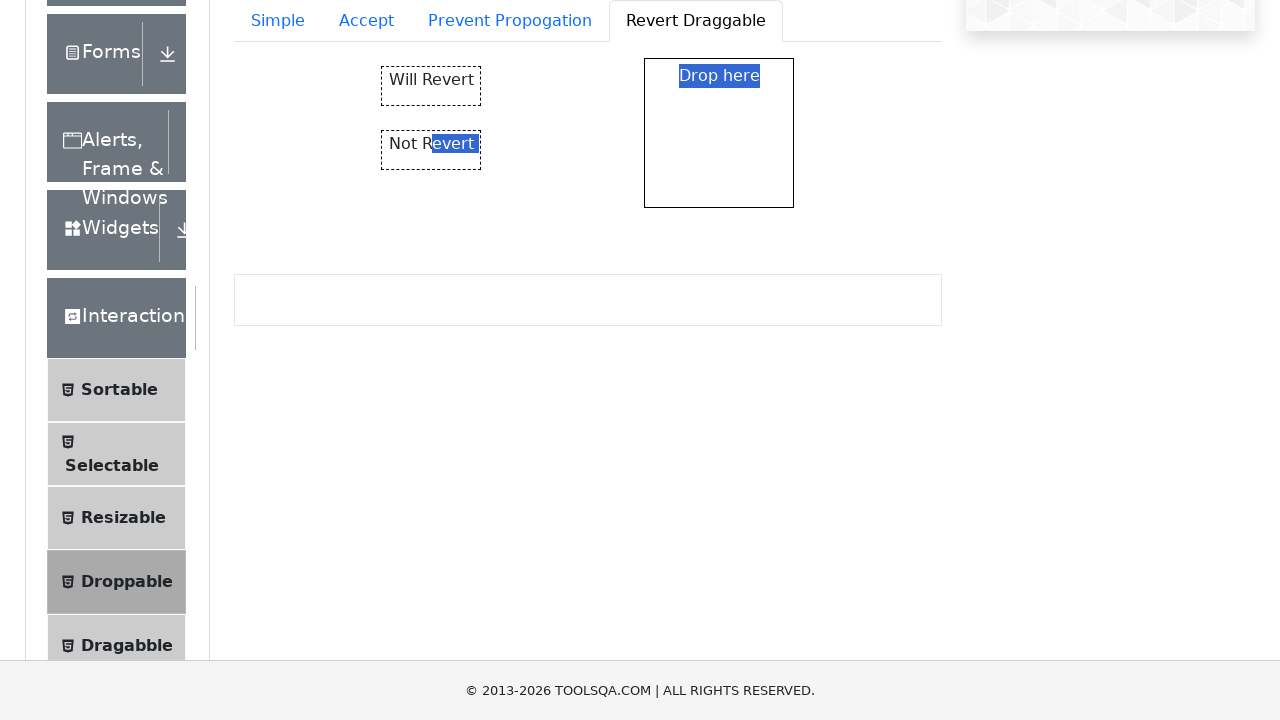

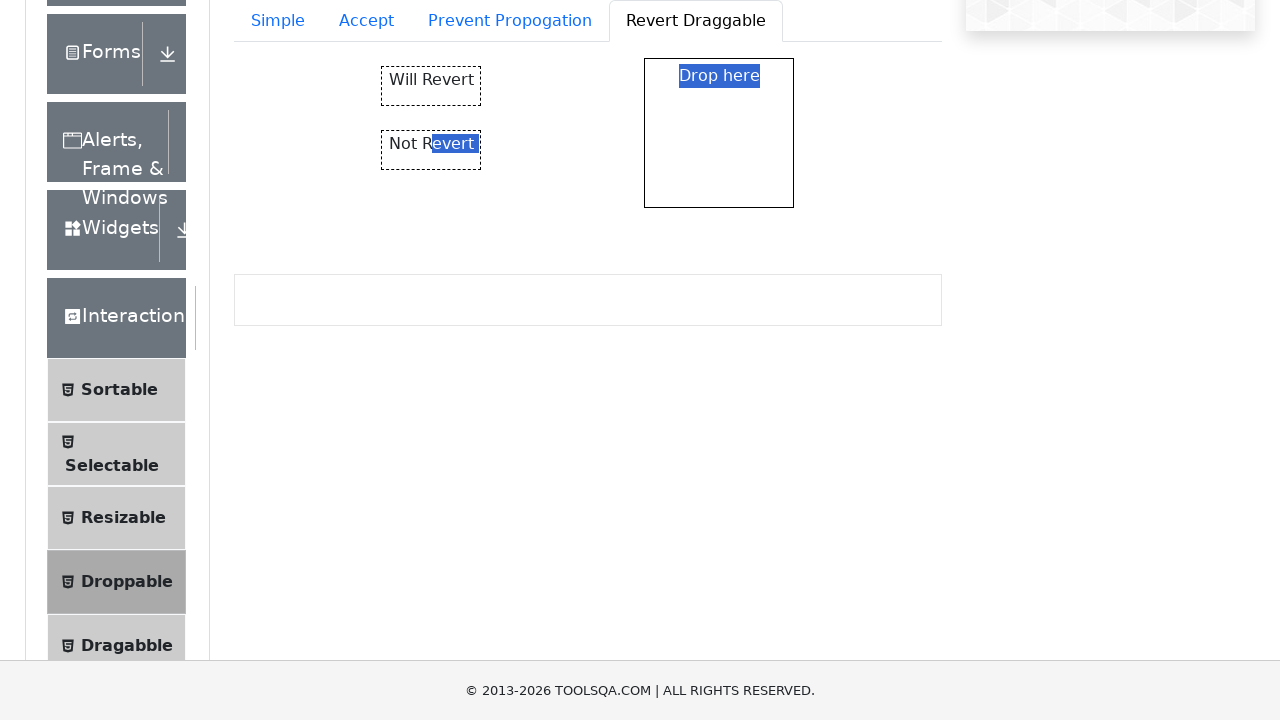